Navigates to a book catalog website, clicks on the Travel category, browses through paginated book listings, and visits a book detail page to verify the page structure loads correctly.

Starting URL: https://books.toscrape.com/

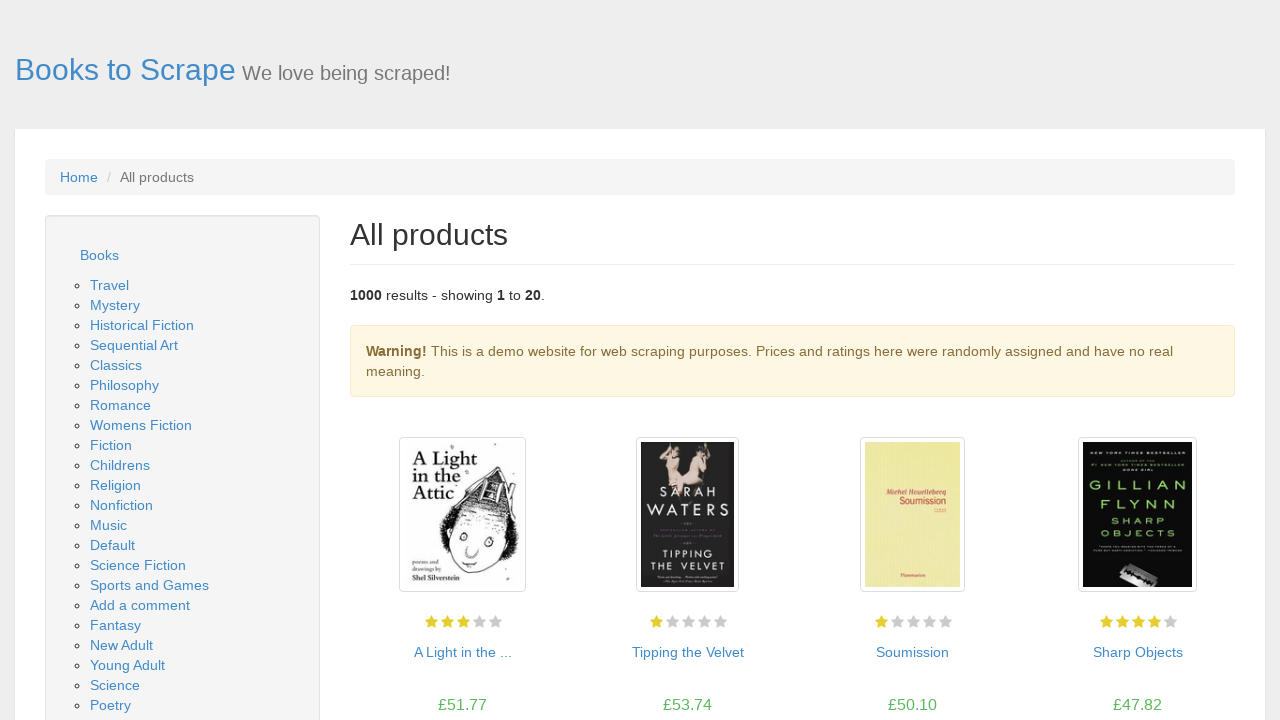

Waited for Travel category link to appear
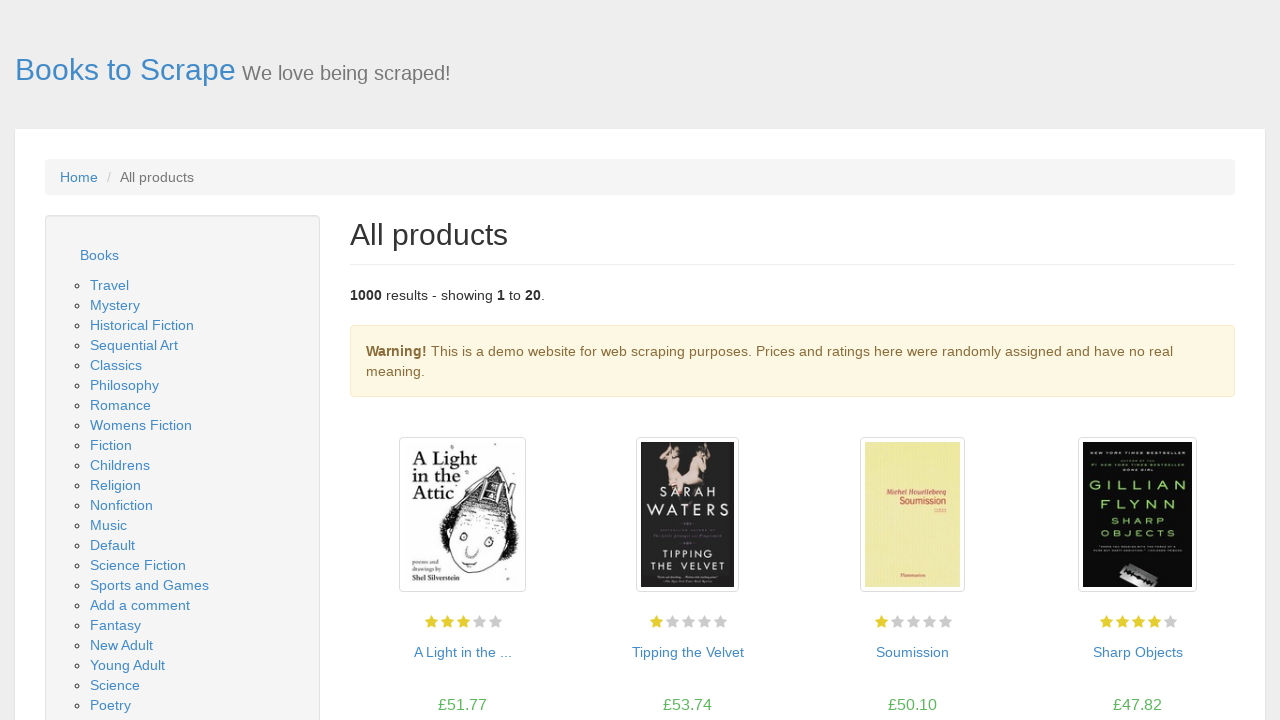

Clicked on Travel category link at (110, 285) on xpath=//a[contains(text(), 'Travel')]
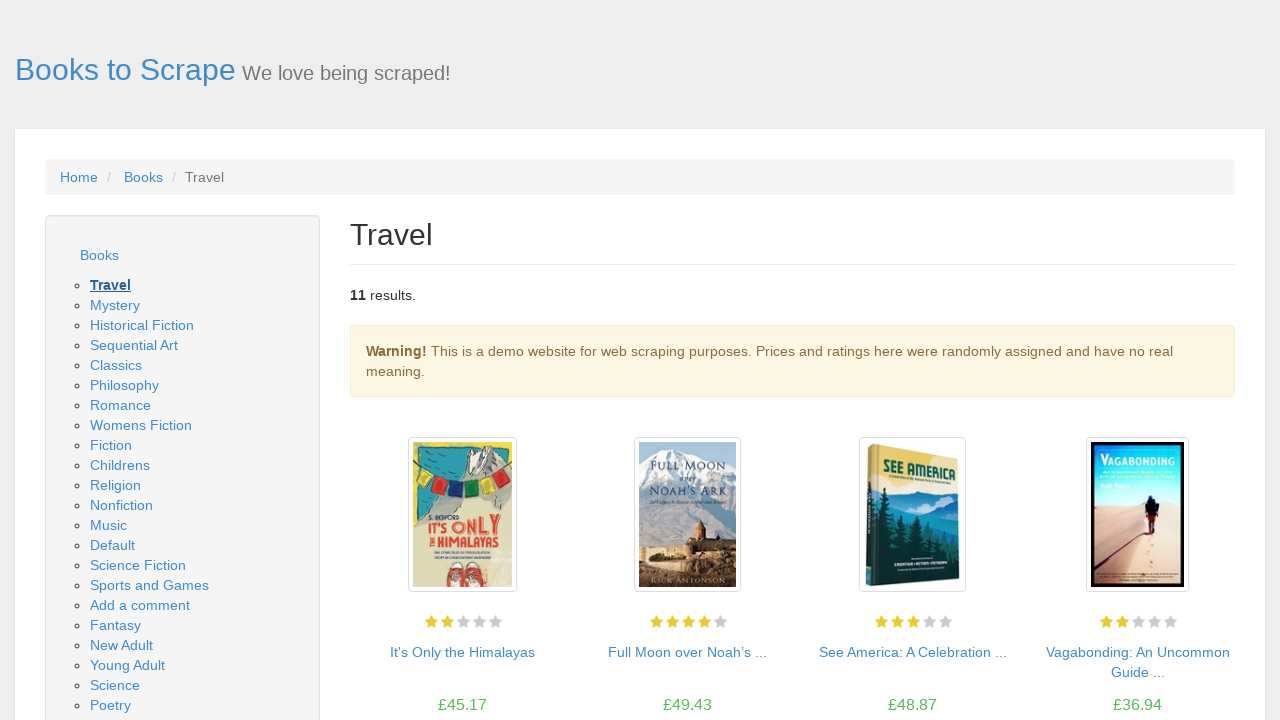

Waited for book listings to load in Travel category
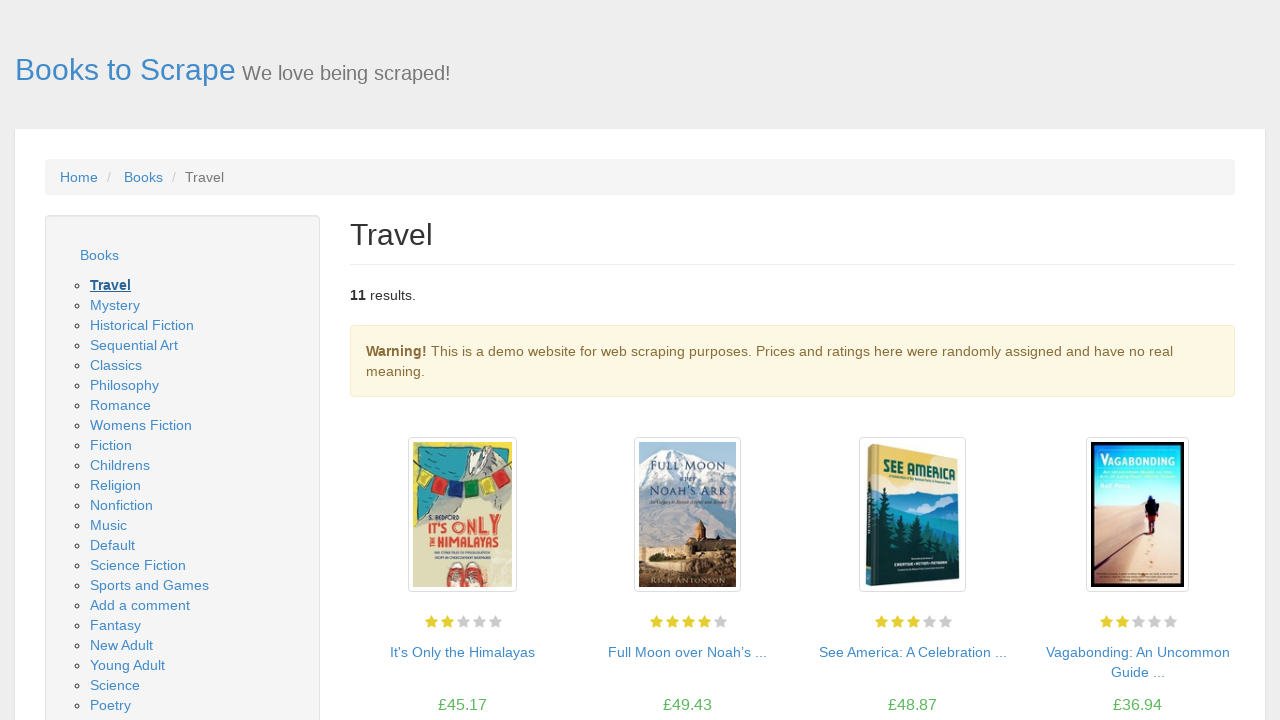

Clicked on the first book to view its details at (462, 515) on div.image_container a >> nth=0
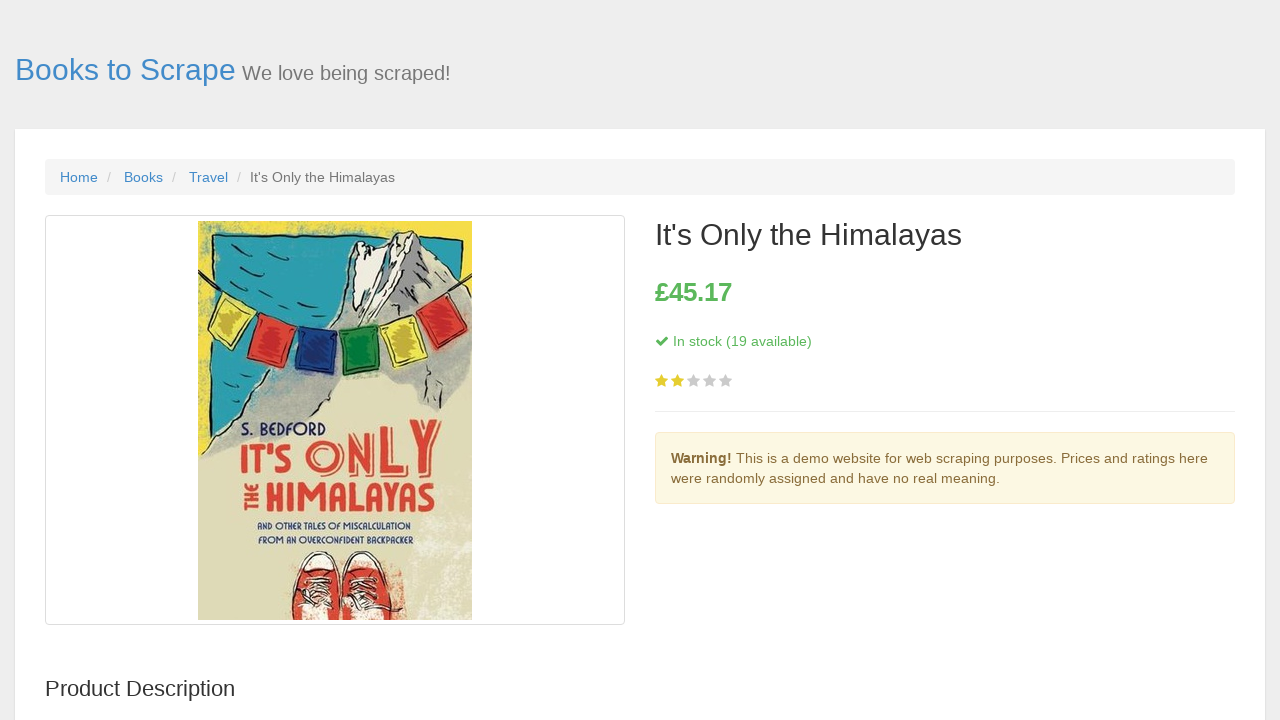

Waited for book detail page to load with title visible
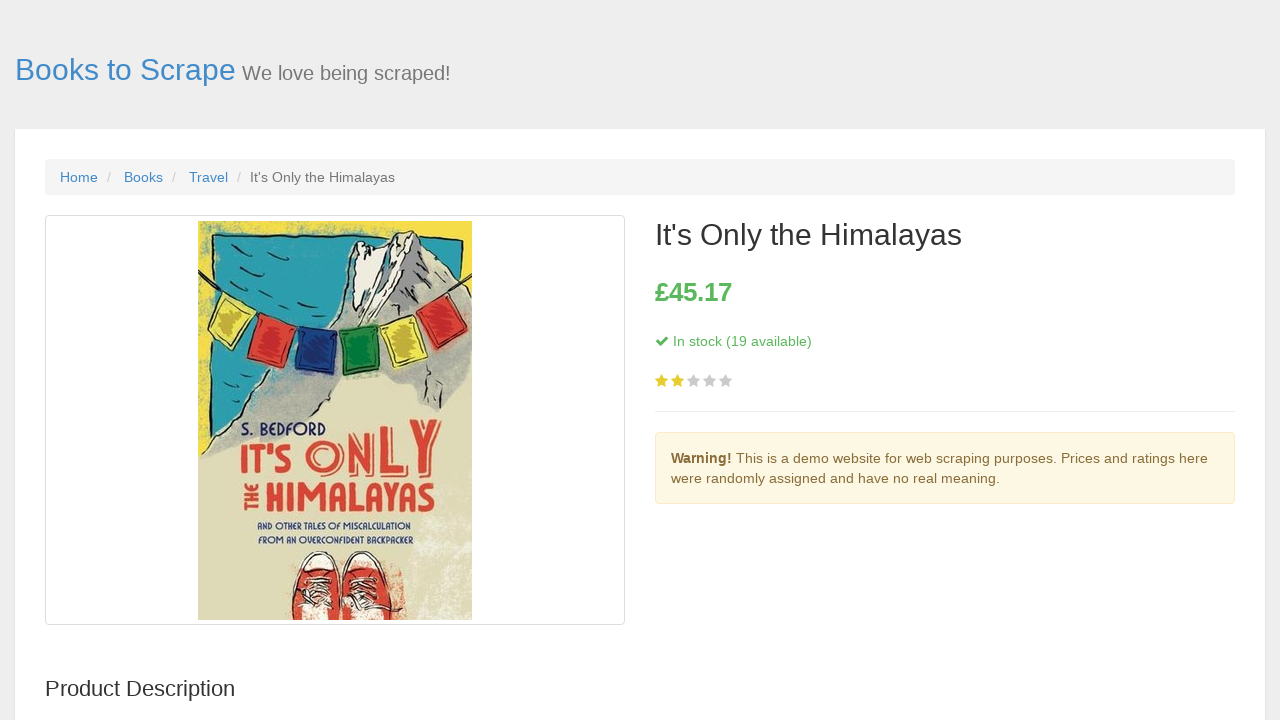

Verified product information table is displayed on book detail page
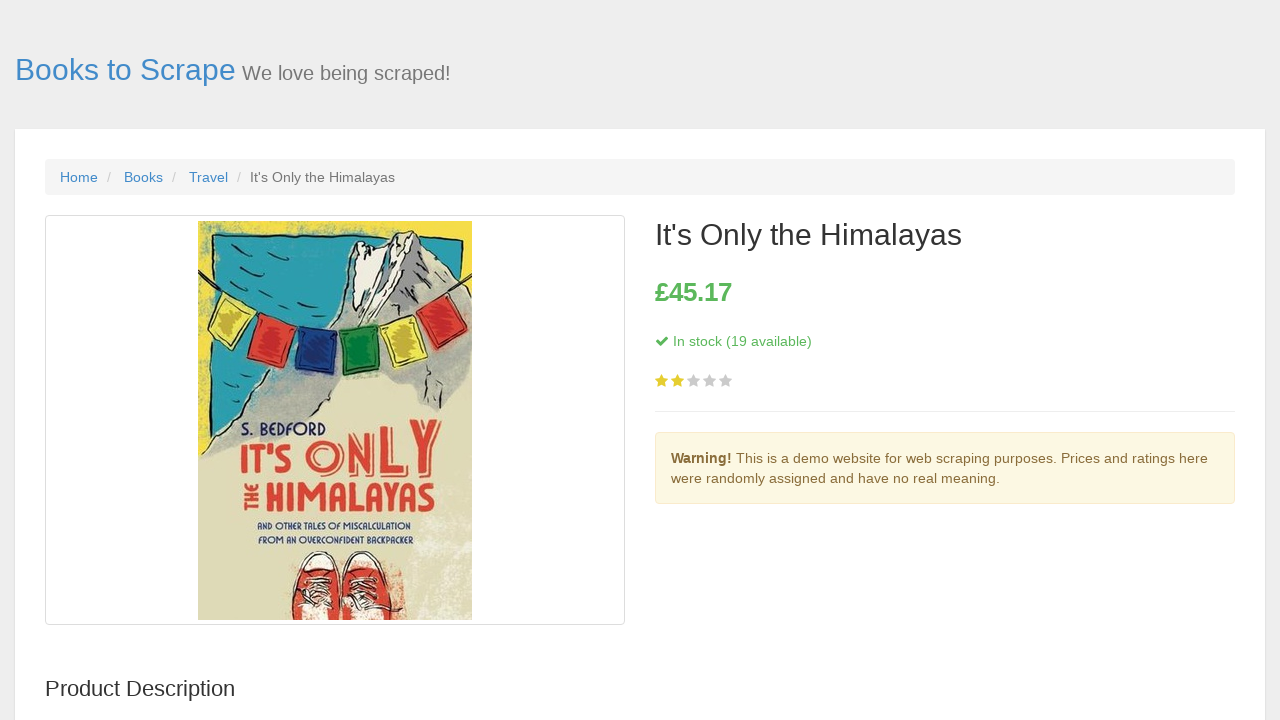

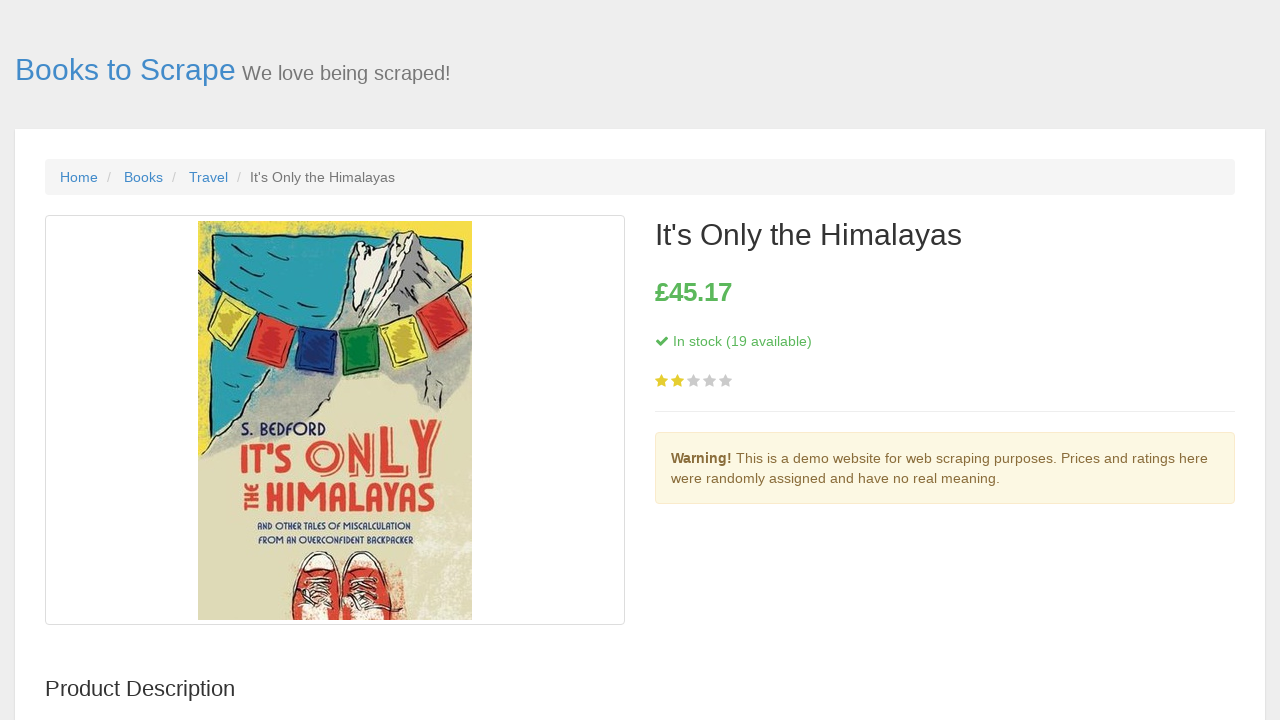